Tests form input on an Angular practice page by filling a name field, then navigates to the shop section using JavaScript click and scrolls to the bottom of the page

Starting URL: https://rahulshettyacademy.com/angularpractice/

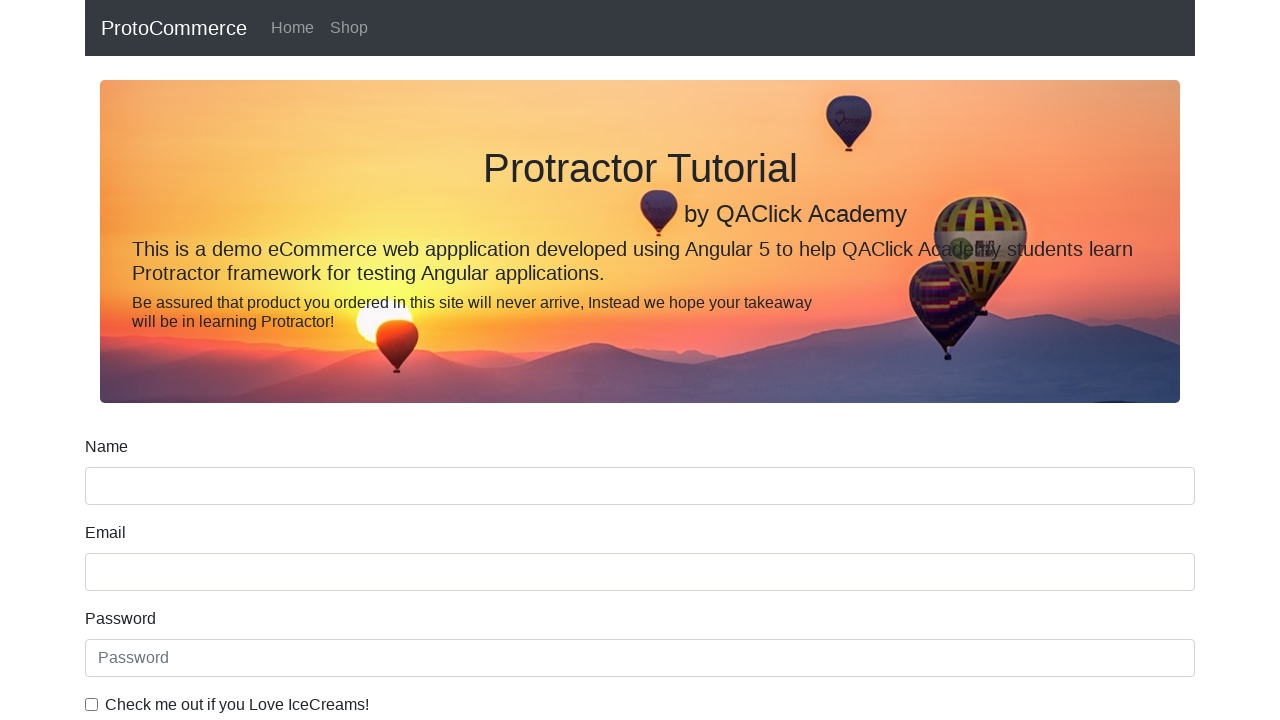

Filled name field with 'hello' on input[name='name']
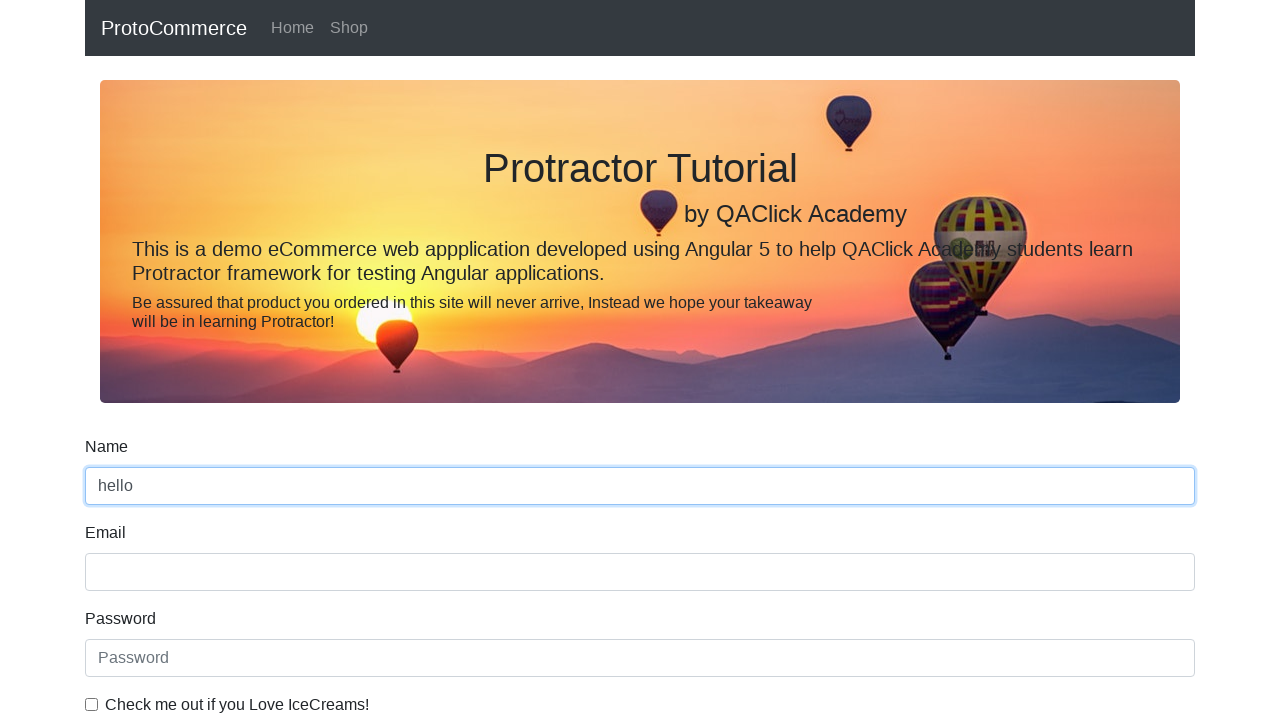

Clicked on Shop navigation link at (349, 28) on a[href*='shop']
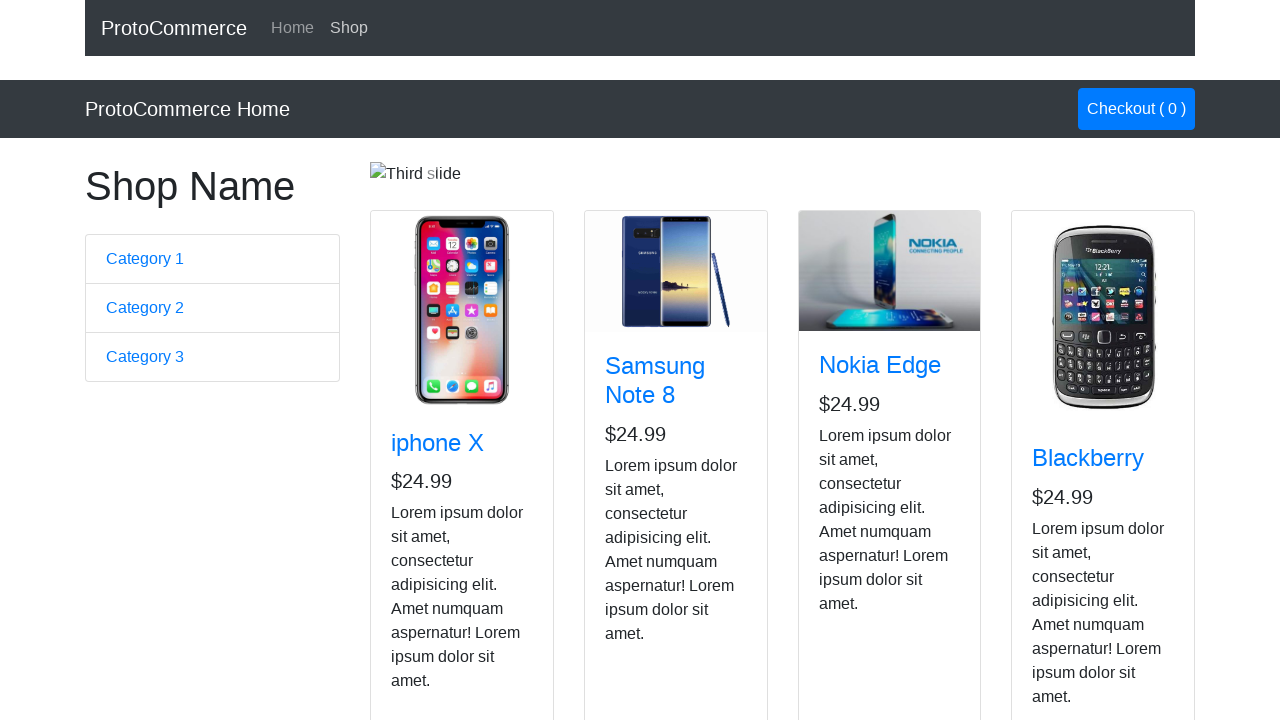

Scrolled to the bottom of the page
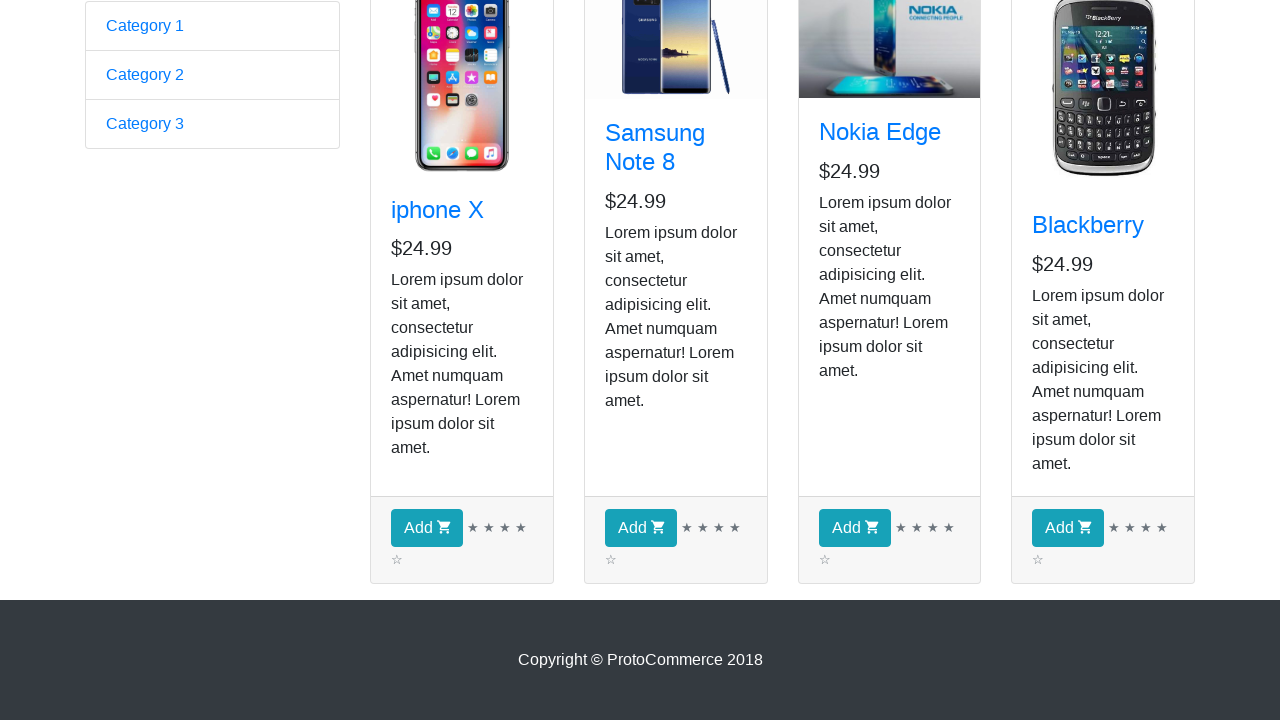

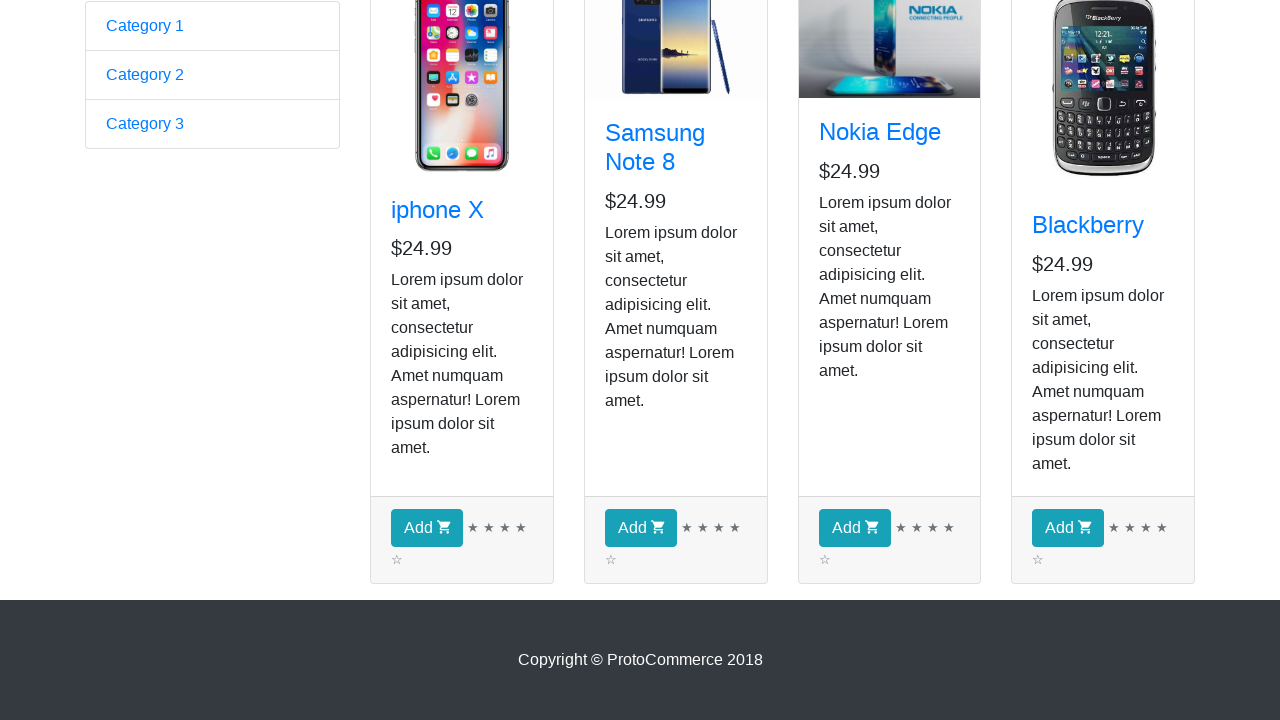